Tests window handling by clicking a link that opens a new window, switching to it, verifying the URL contains "selenium143", and closing the new window

Starting URL: http://omayo.blogspot.com/

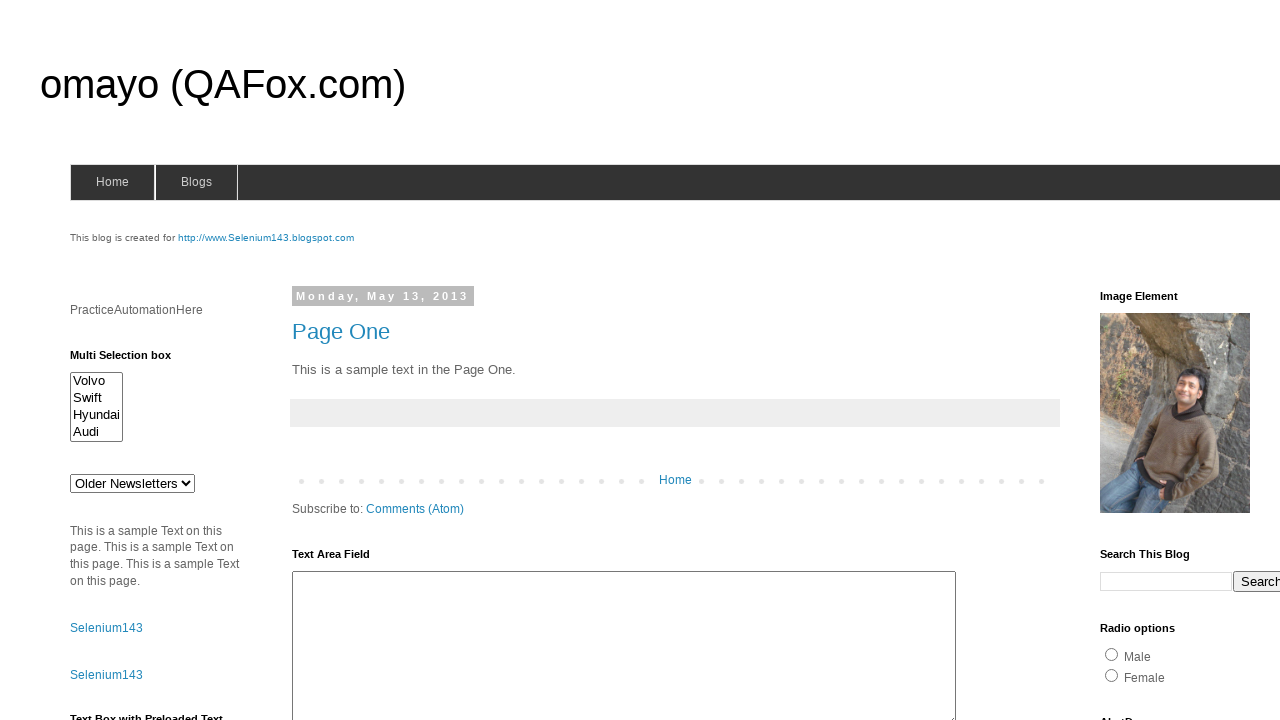

Clicked SeleniumTutorial link that opens a new window at (116, 360) on xpath=//*[contains(text(), 'SeleniumTutorial')]
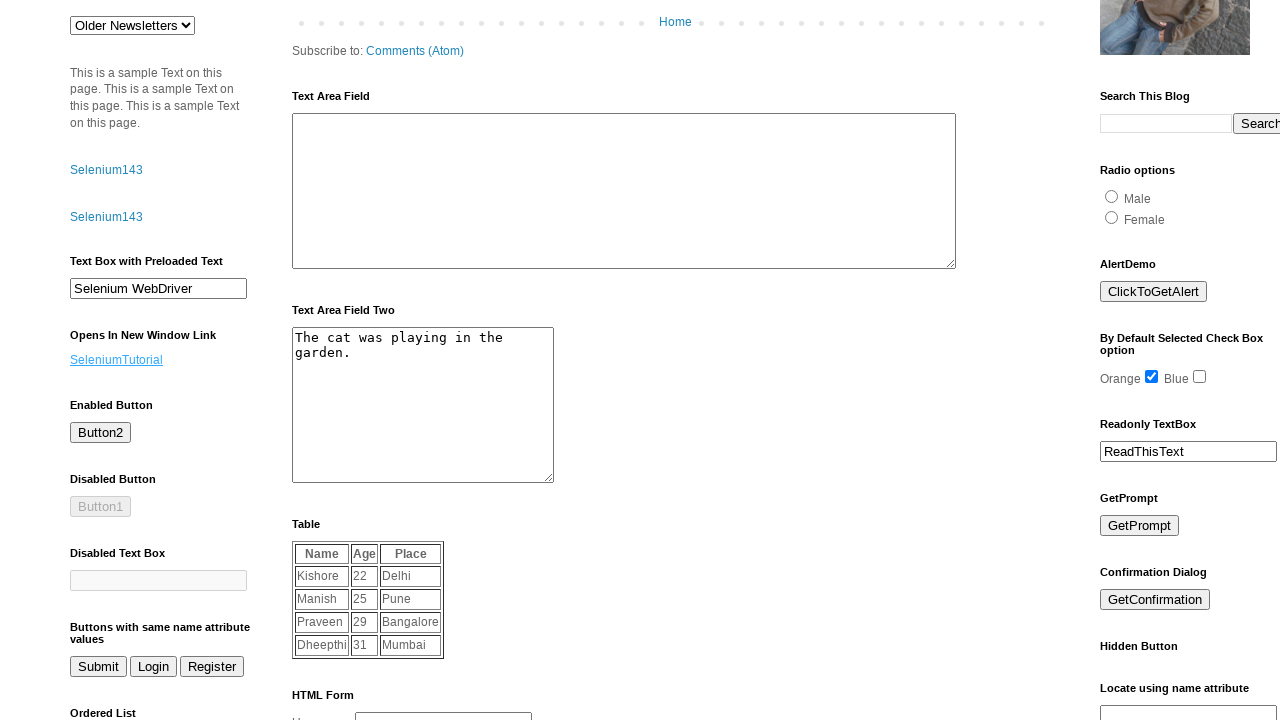

Switched to new window opened by link click
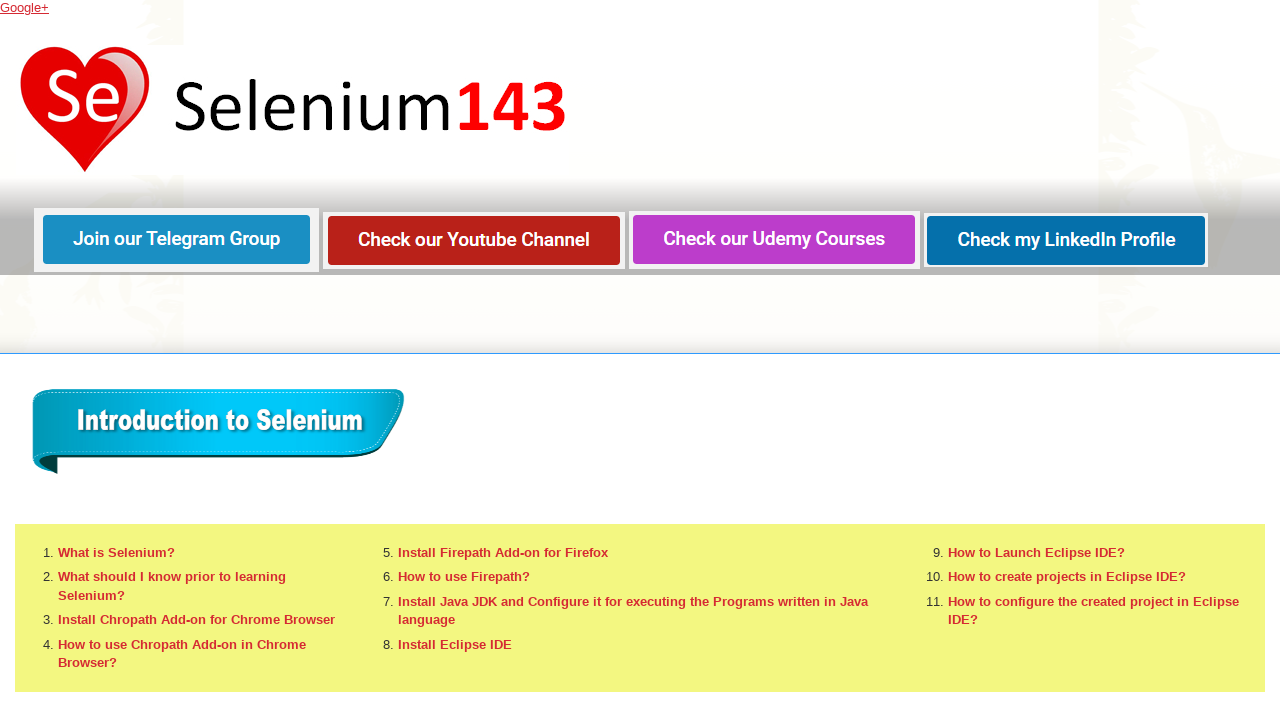

Verified new page URL contains 'selenium143' - actual URL: http://selenium143.blogspot.com/
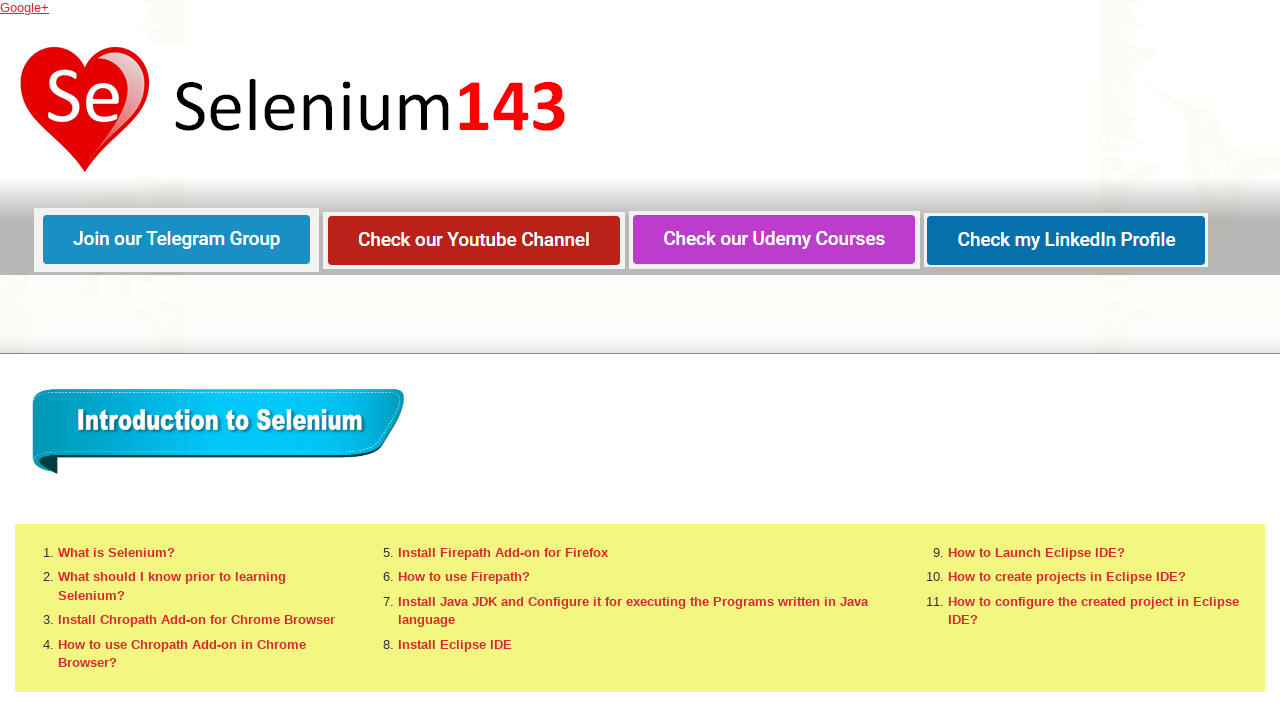

Closed the new window
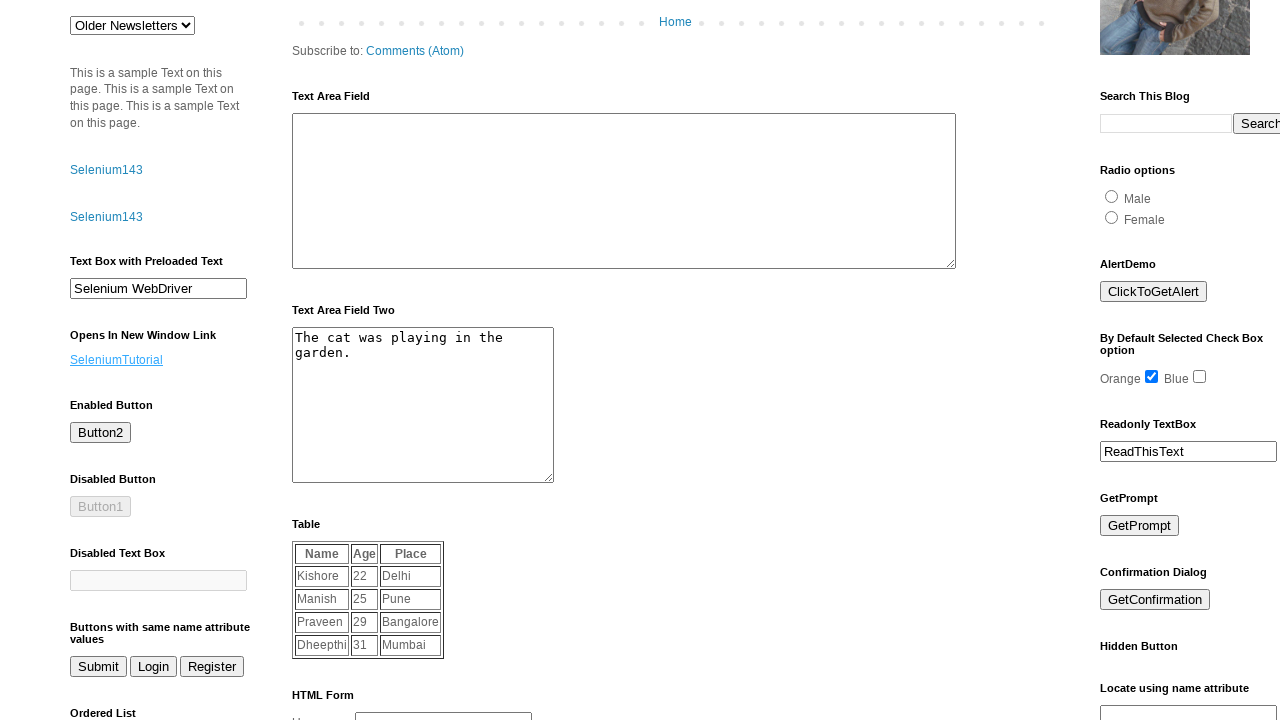

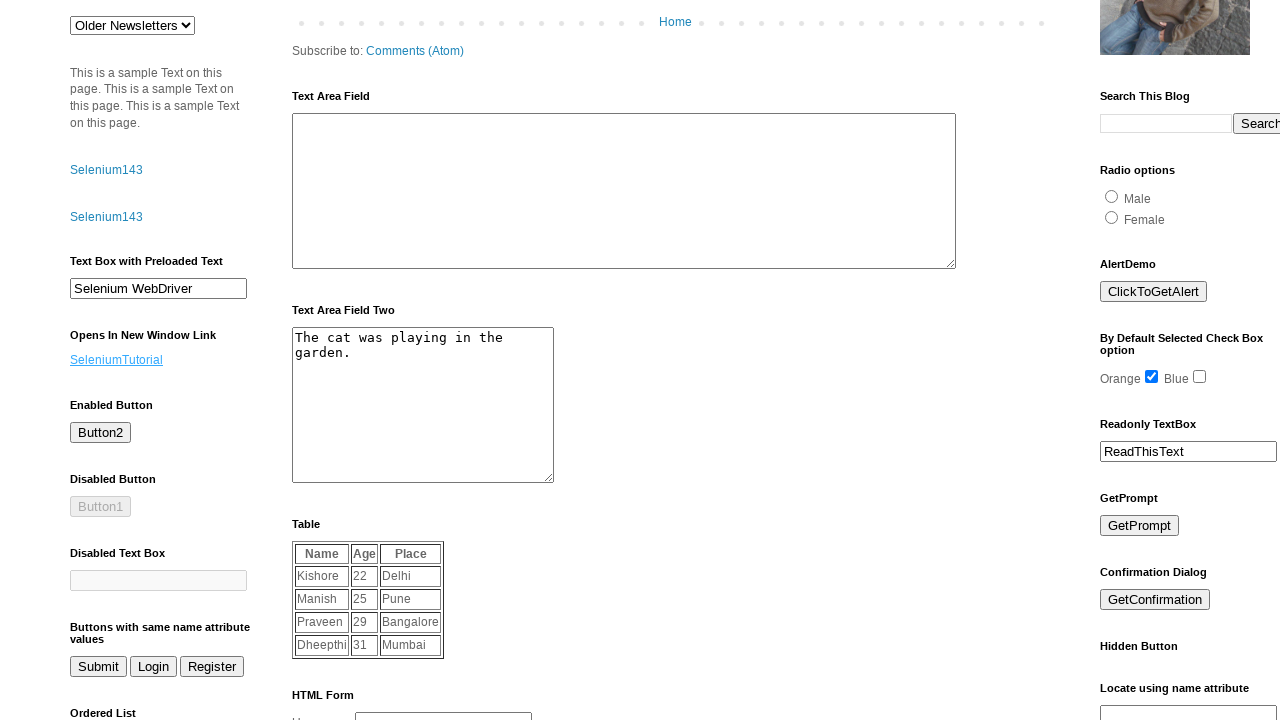